Tests browser navigation functionality including clicking a link, navigating back, navigating forward, and reloading the page while verifying URLs at each step

Starting URL: https://the-internet.herokuapp.com/

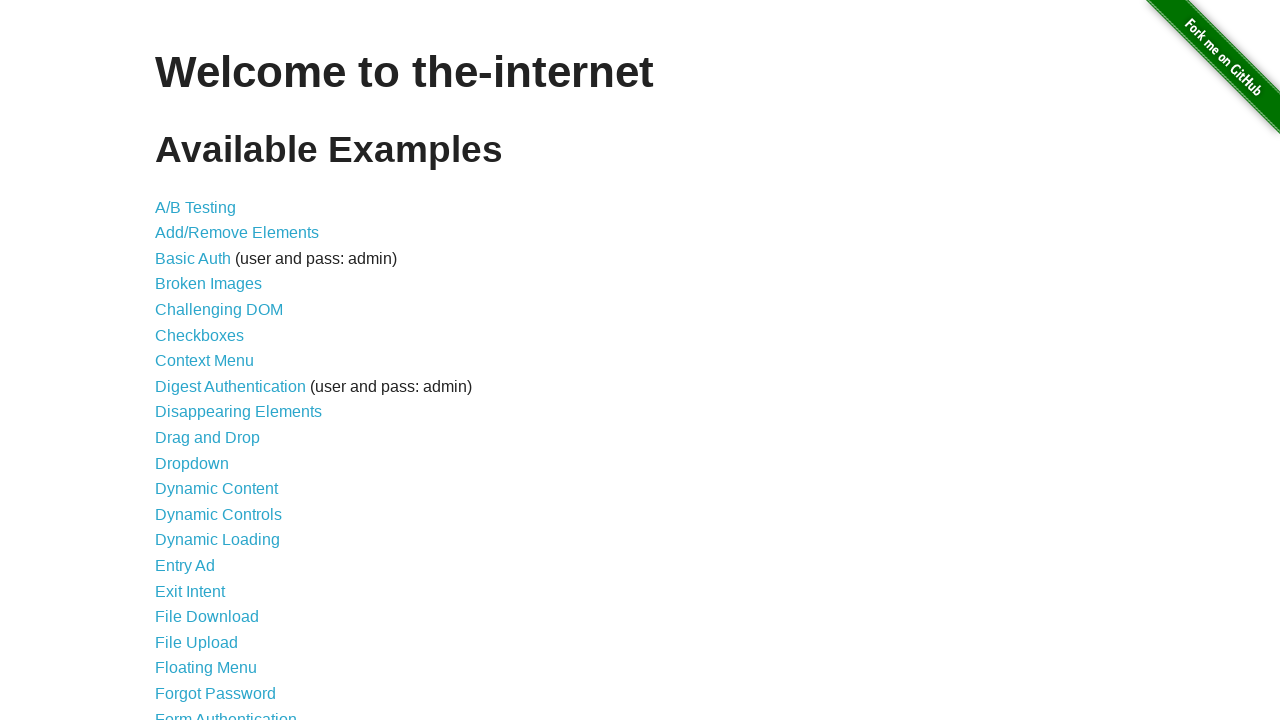

Clicked on the Inputs link at (176, 361) on internal:role=link[name="Inputs"i]
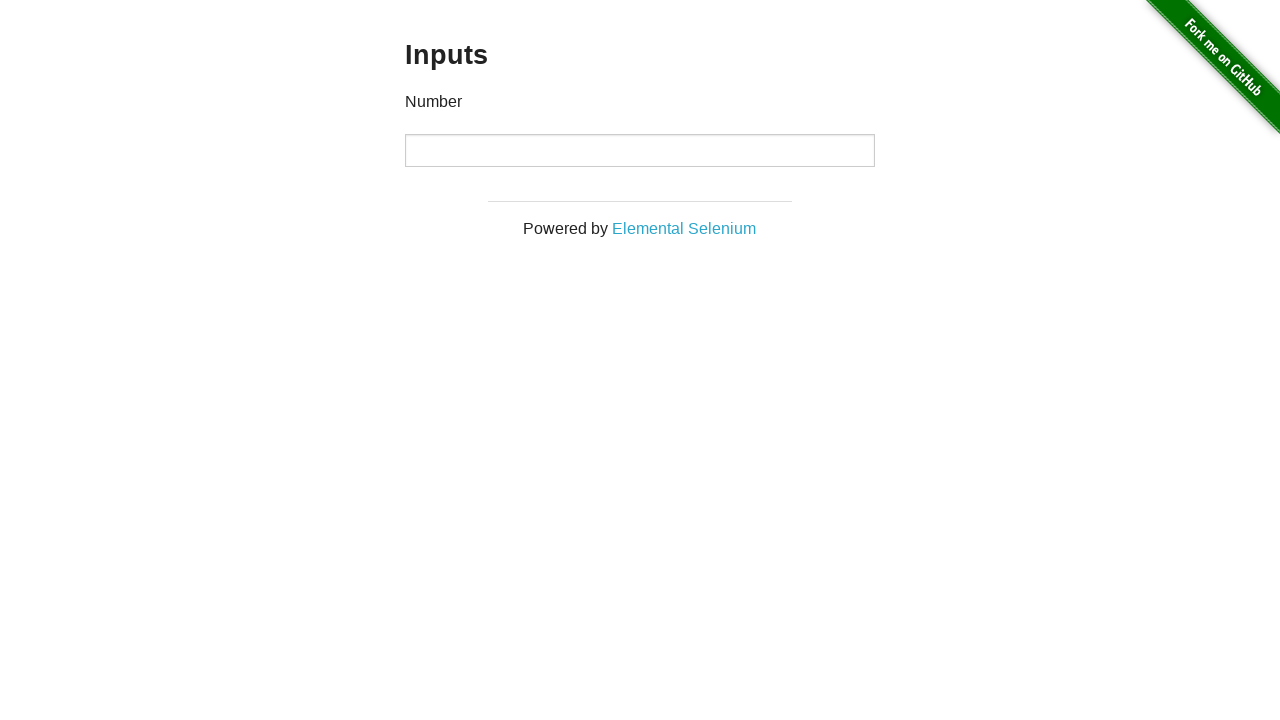

Verified navigation to inputs page
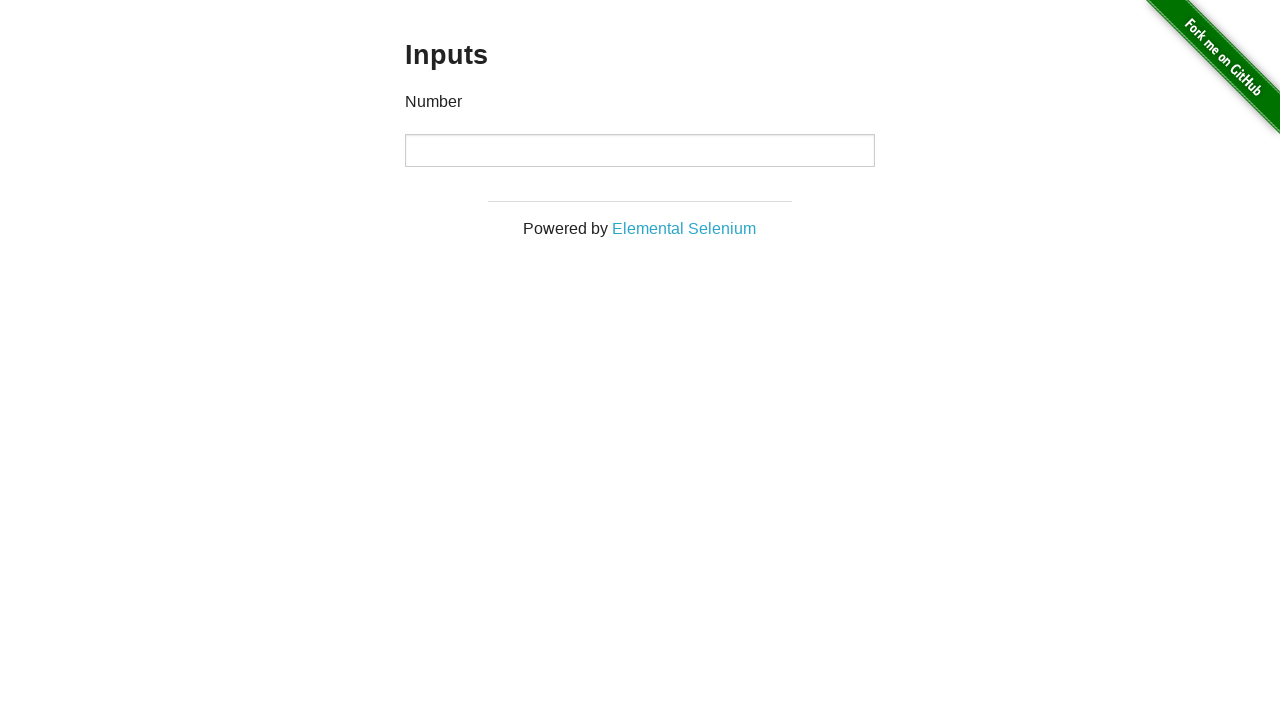

Navigated backward using browser back button
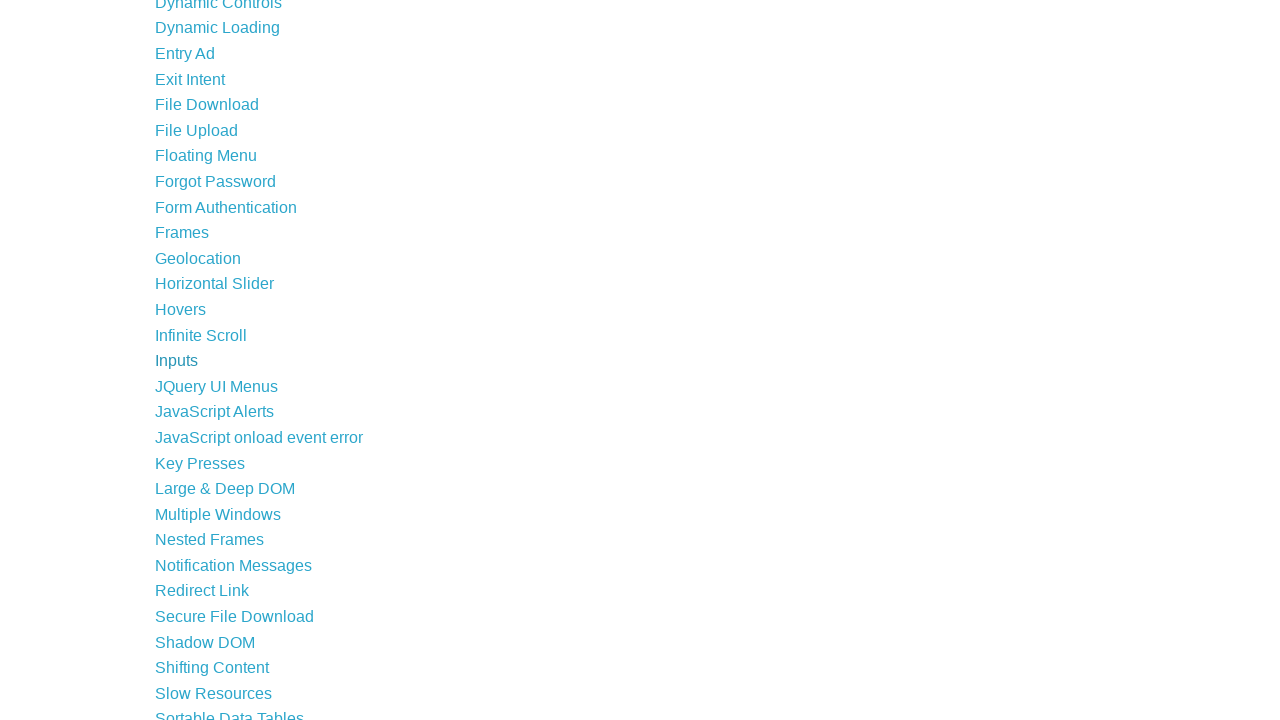

Verified navigation back to homepage
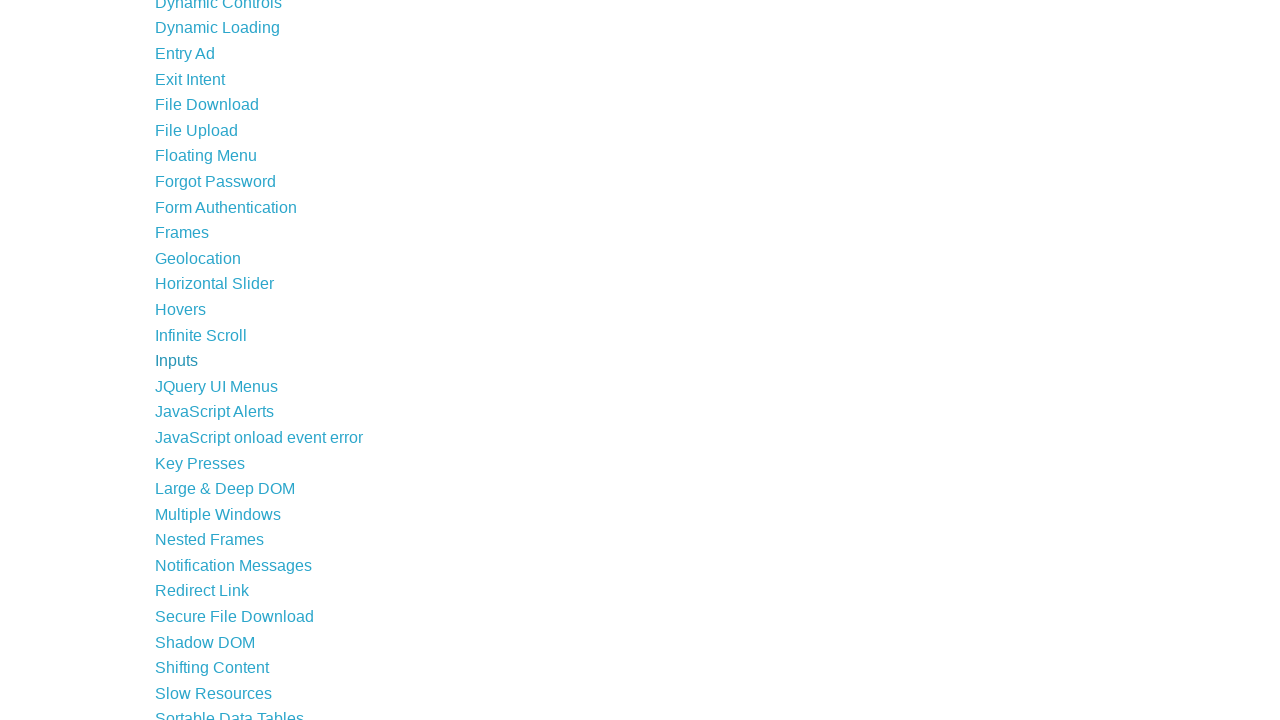

Navigated forward using browser forward button
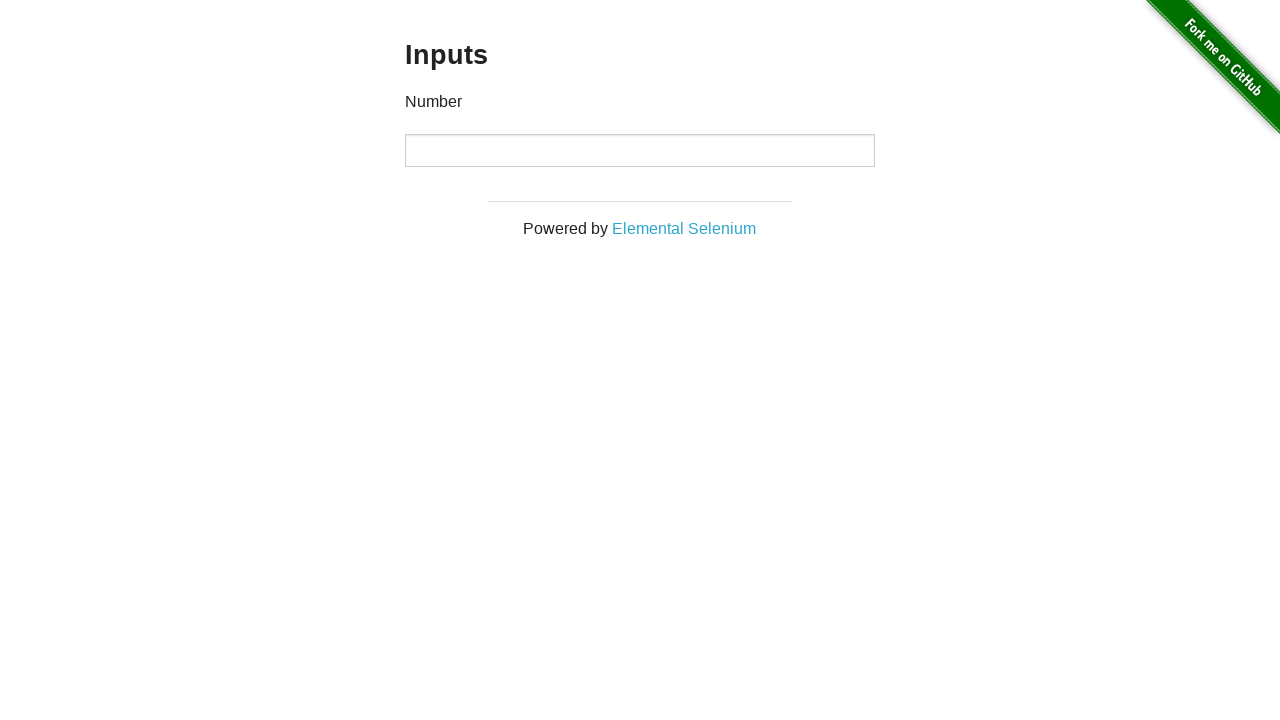

Verified navigation forward to inputs page
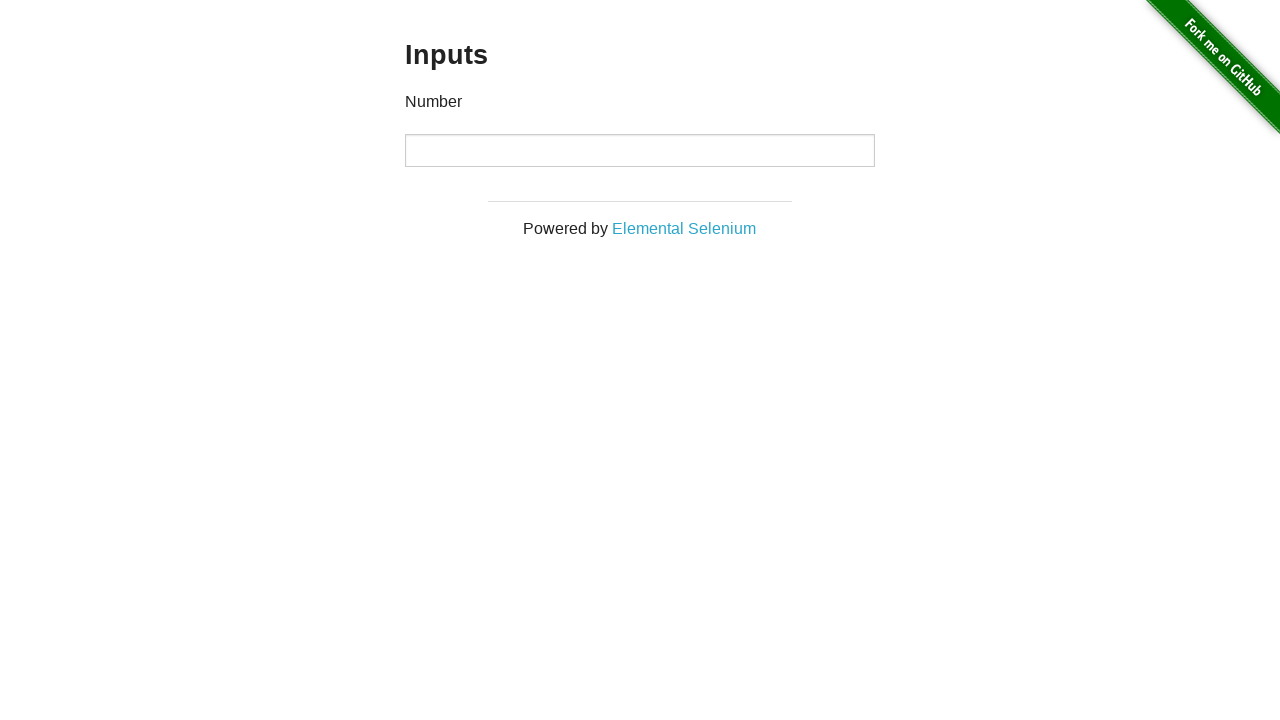

Reloaded the inputs page
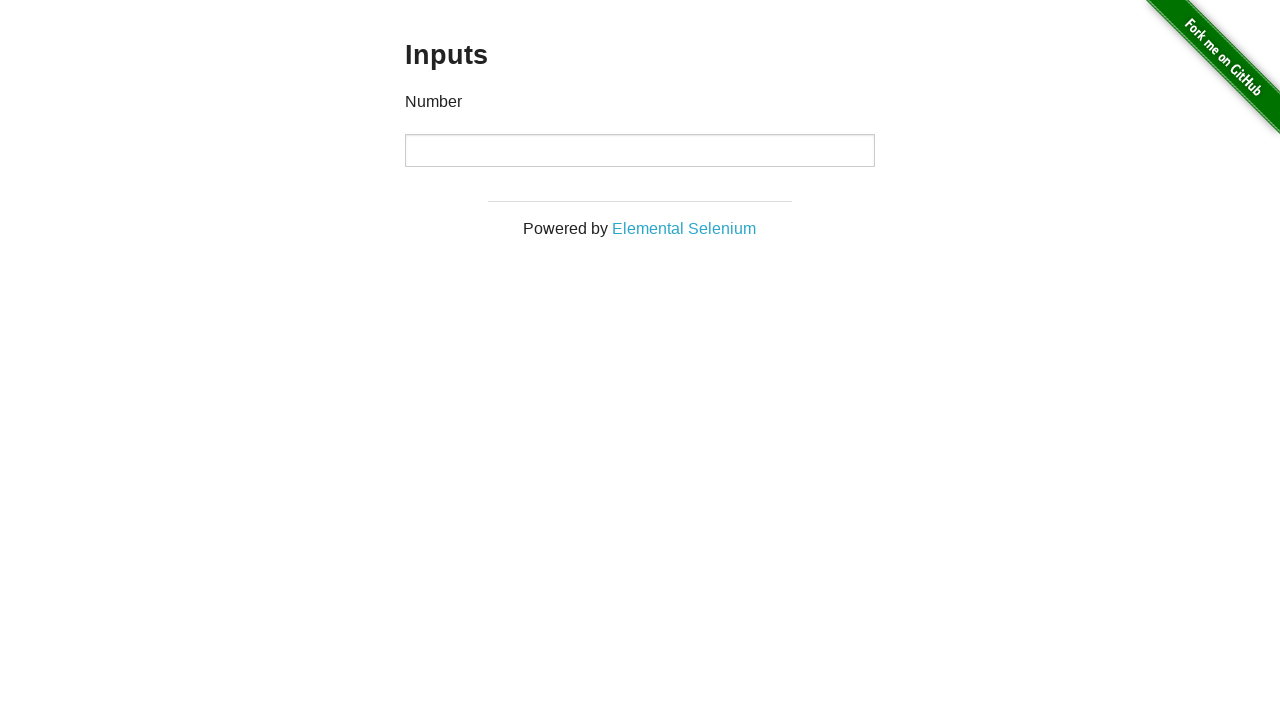

Verified page remained on inputs page after reload
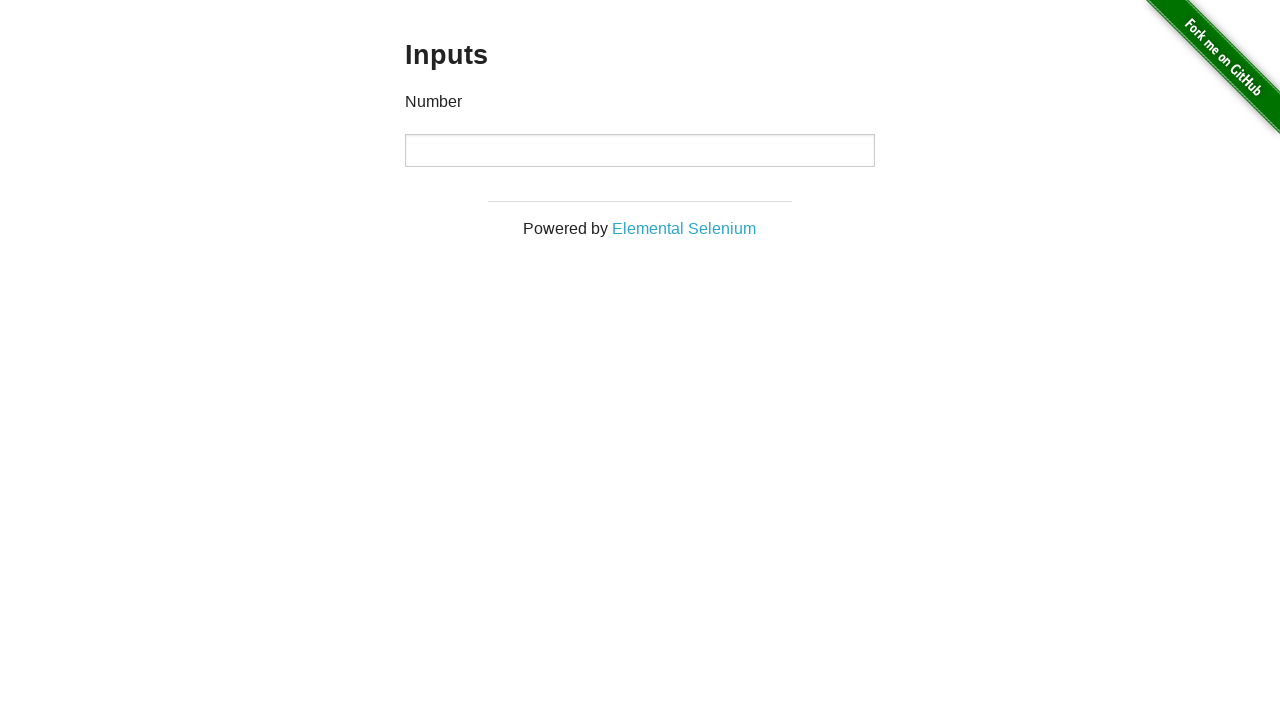

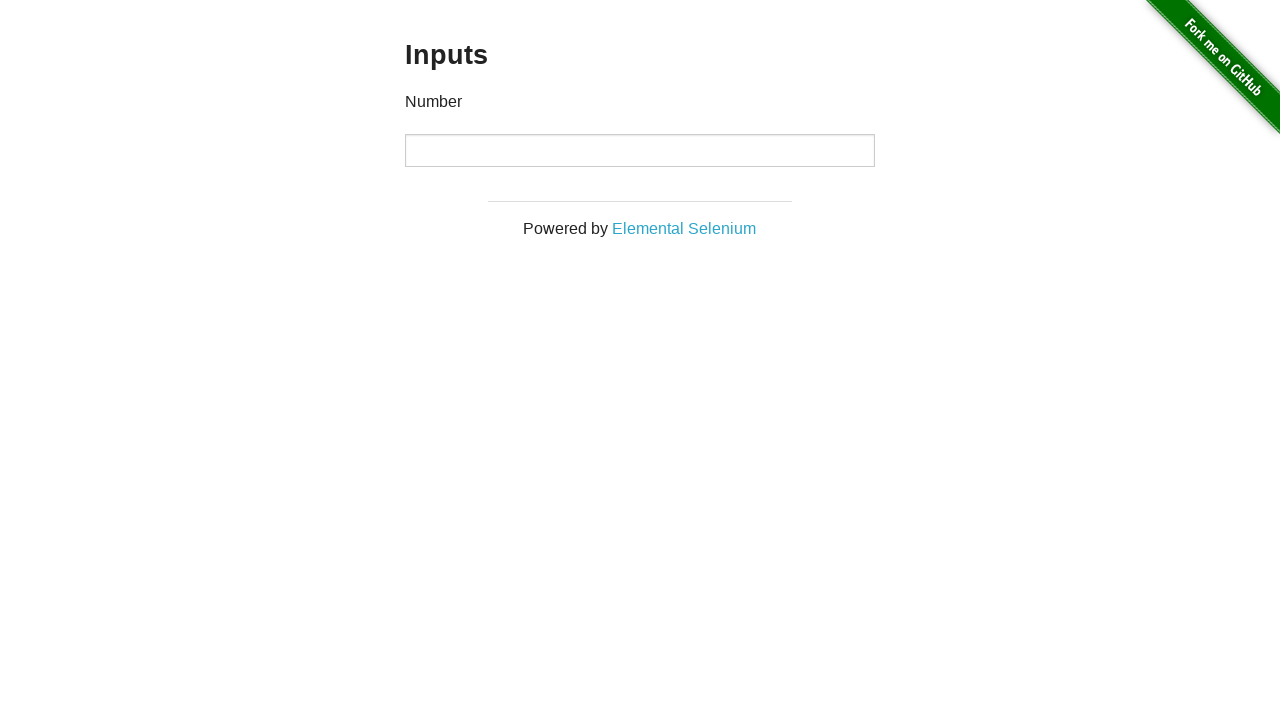